Tests that the project title field appears when creating a new list

Starting URL: http://qa-assignment.oblakogroup.ru/board/:nilk

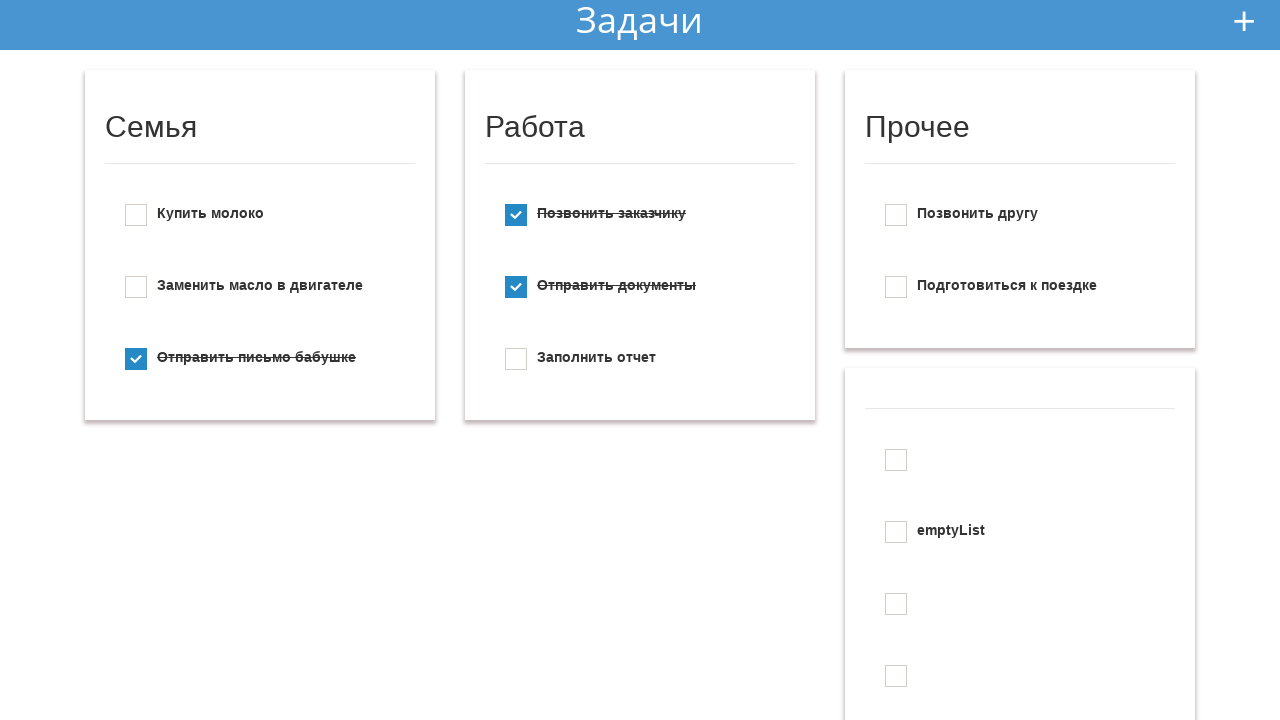

Clicked add new todo button at (1244, 21) on #add_new_todo
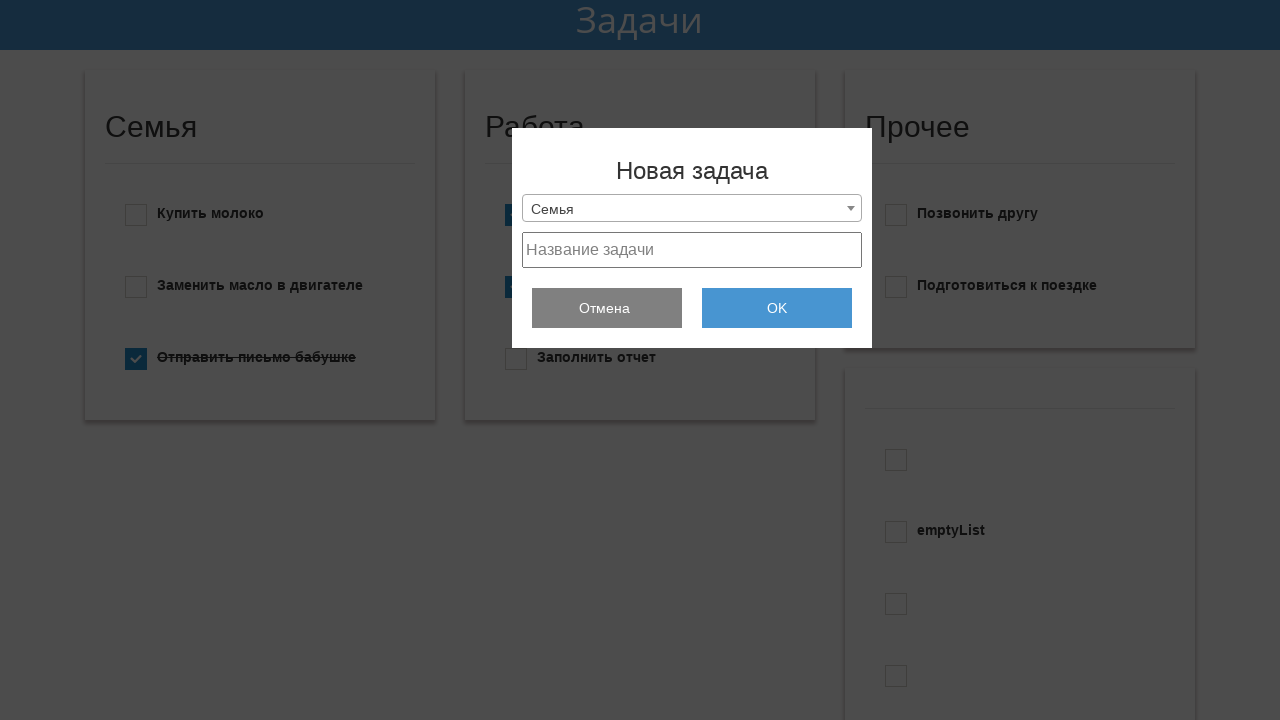

Clicked dropdown menu at (692, 208) on .selection
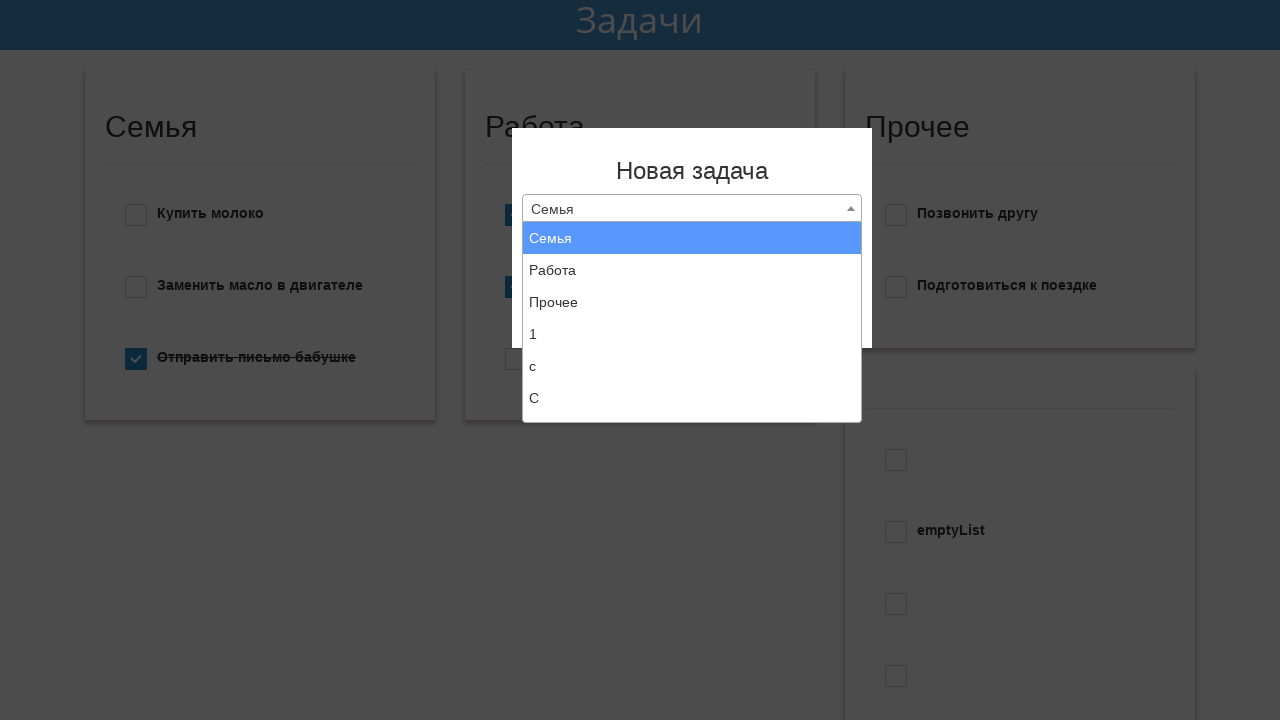

Selected 'Create new list' option from dropdown at (692, 406) on xpath=//li[text()='Создать новый список']
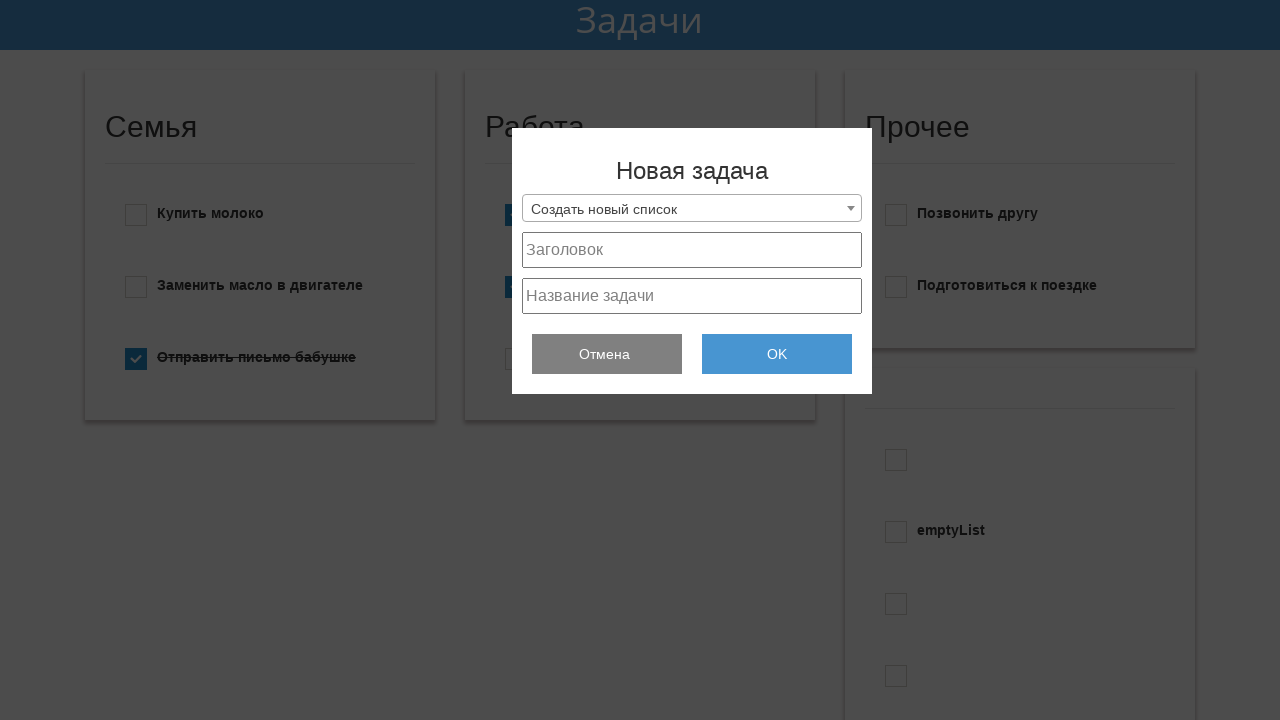

Clicked project title field to verify it appears at (692, 250) on #project_title
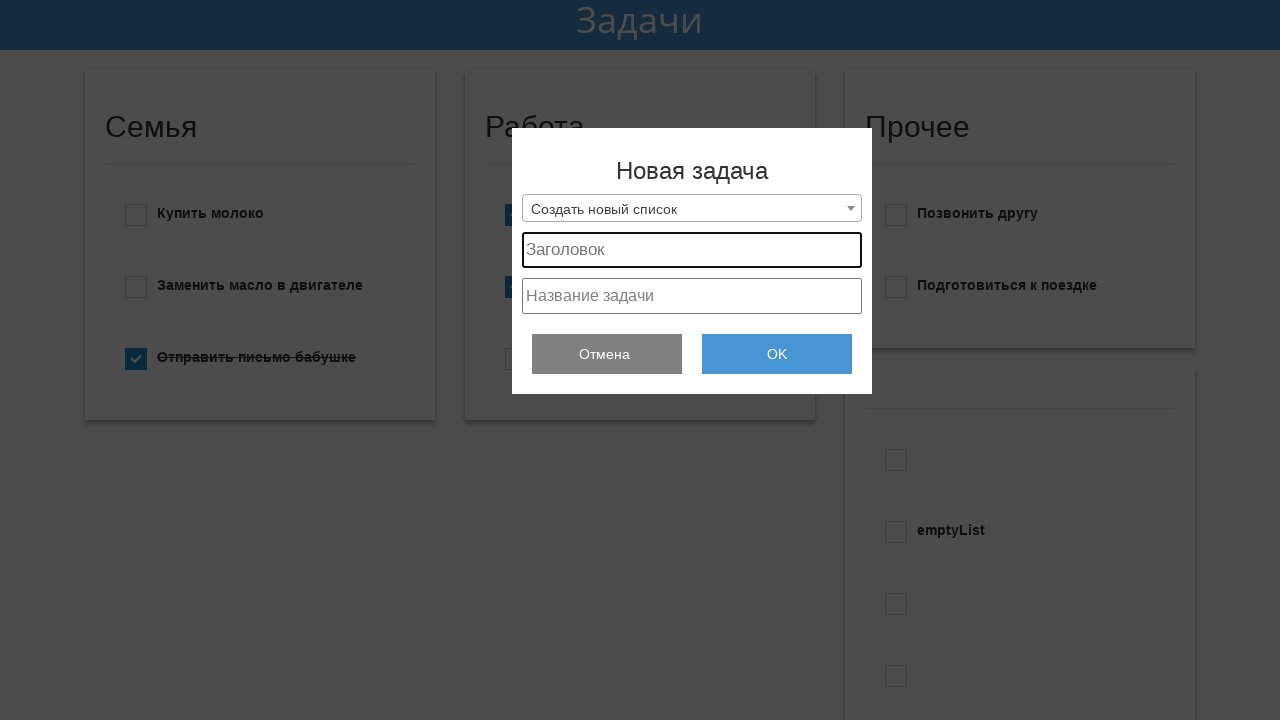

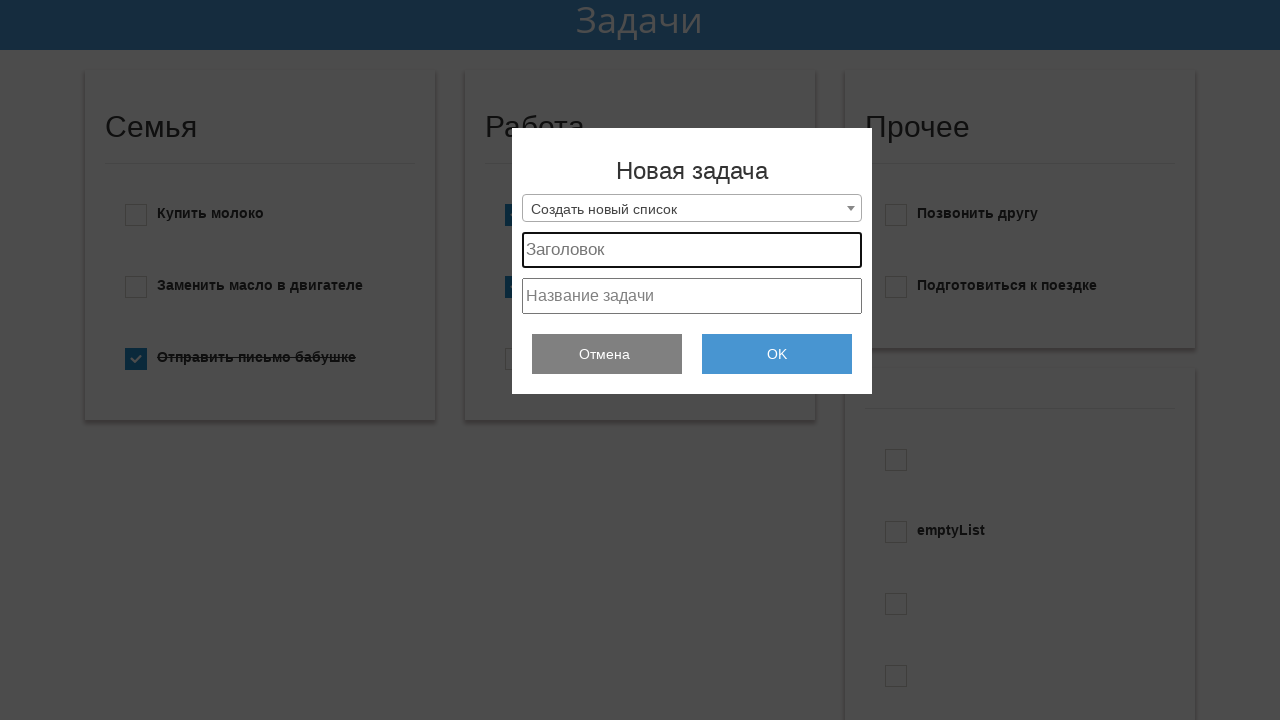